Tests working with multiple browser windows using a more resilient approach - stores the original window handle, clicks link to open new window, then identifies the new window by comparing handles and verifies both window titles.

Starting URL: https://the-internet.herokuapp.com/windows

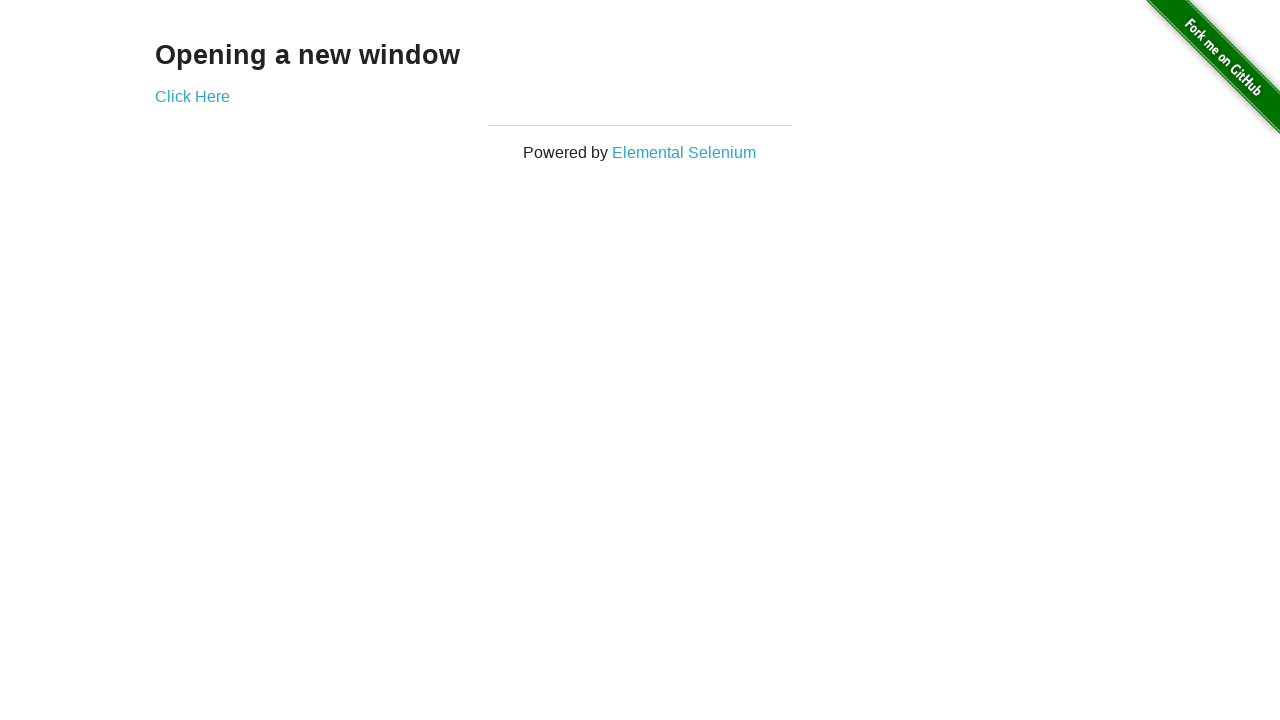

Stored reference to original page
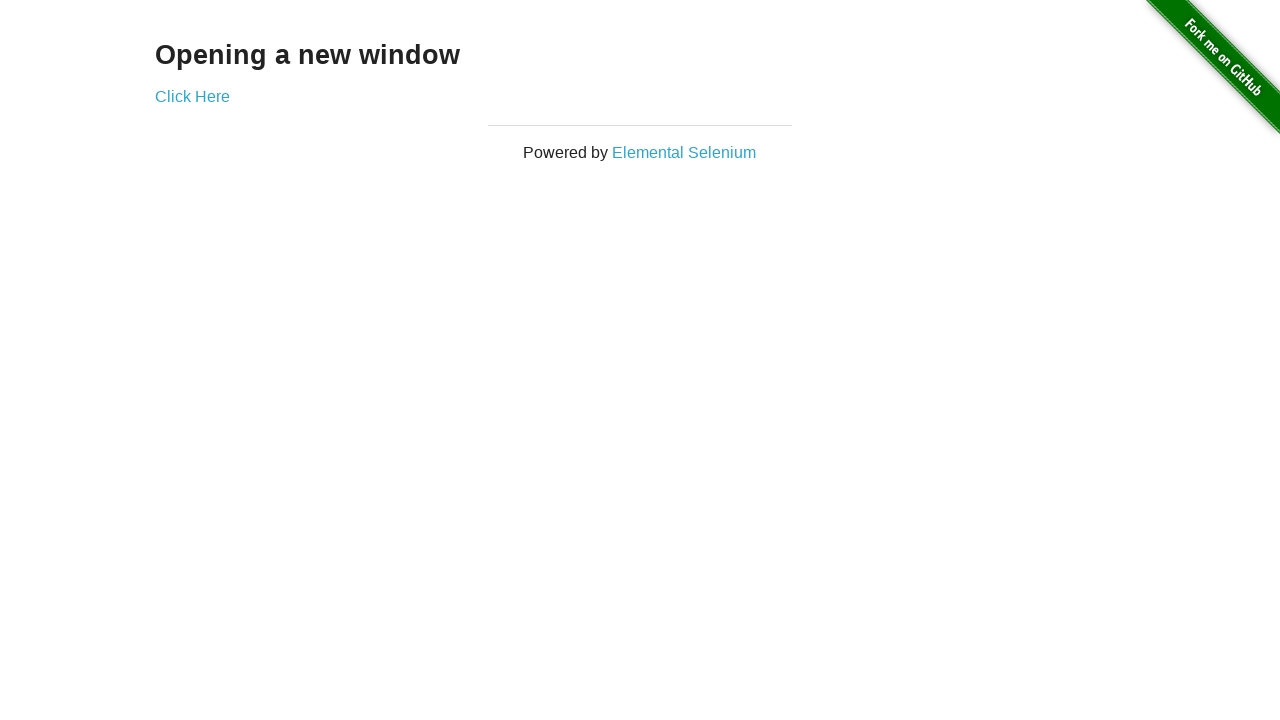

Clicked link to open new window at (192, 96) on .example a
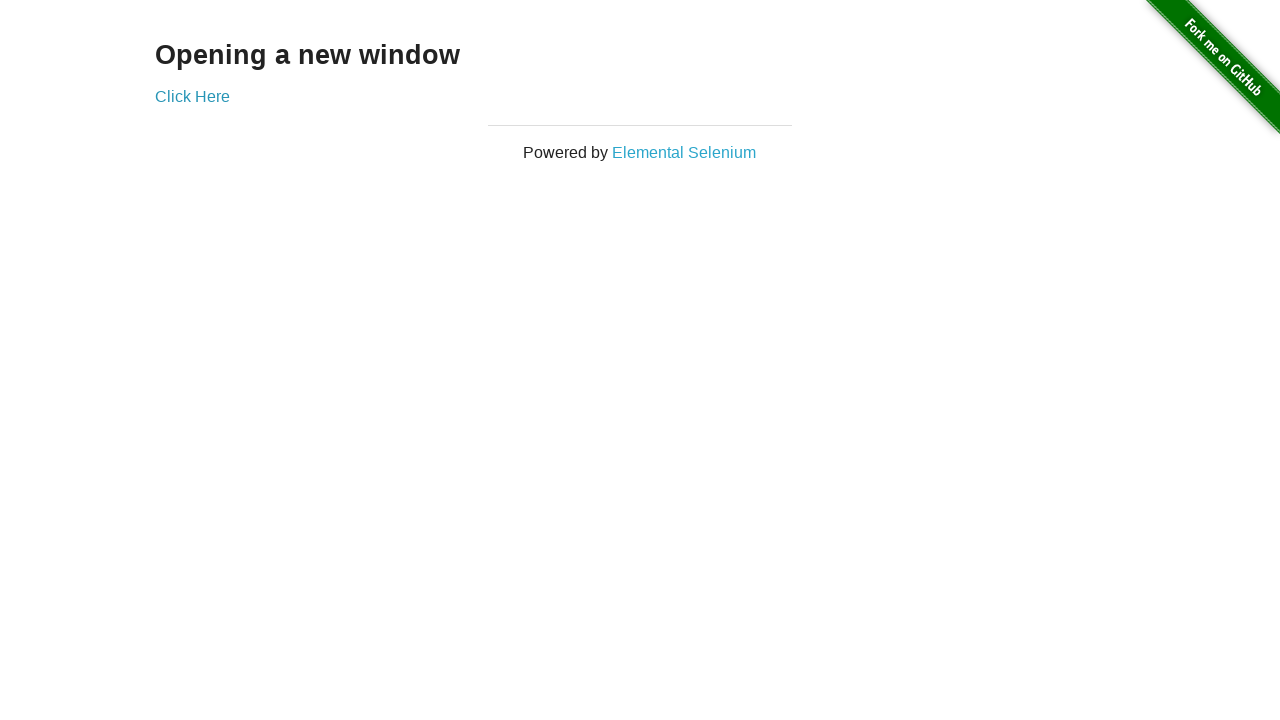

Captured new window handle
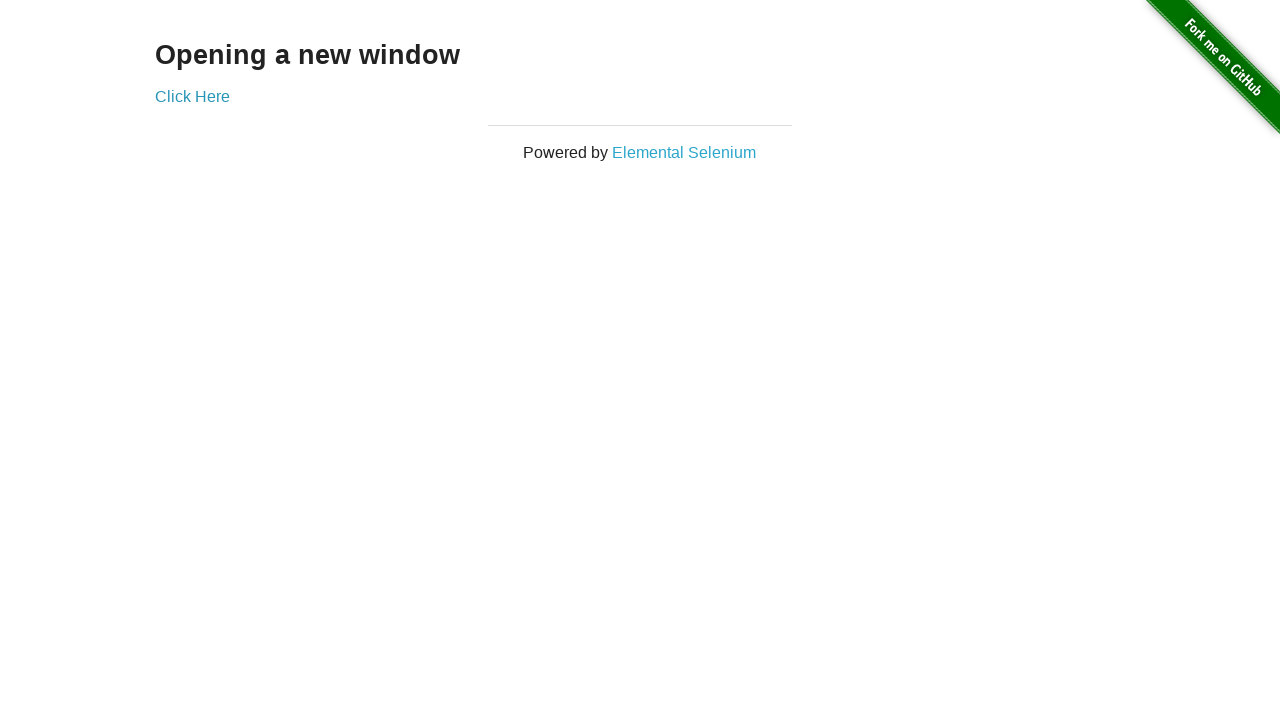

Verified original window title is 'The Internet'
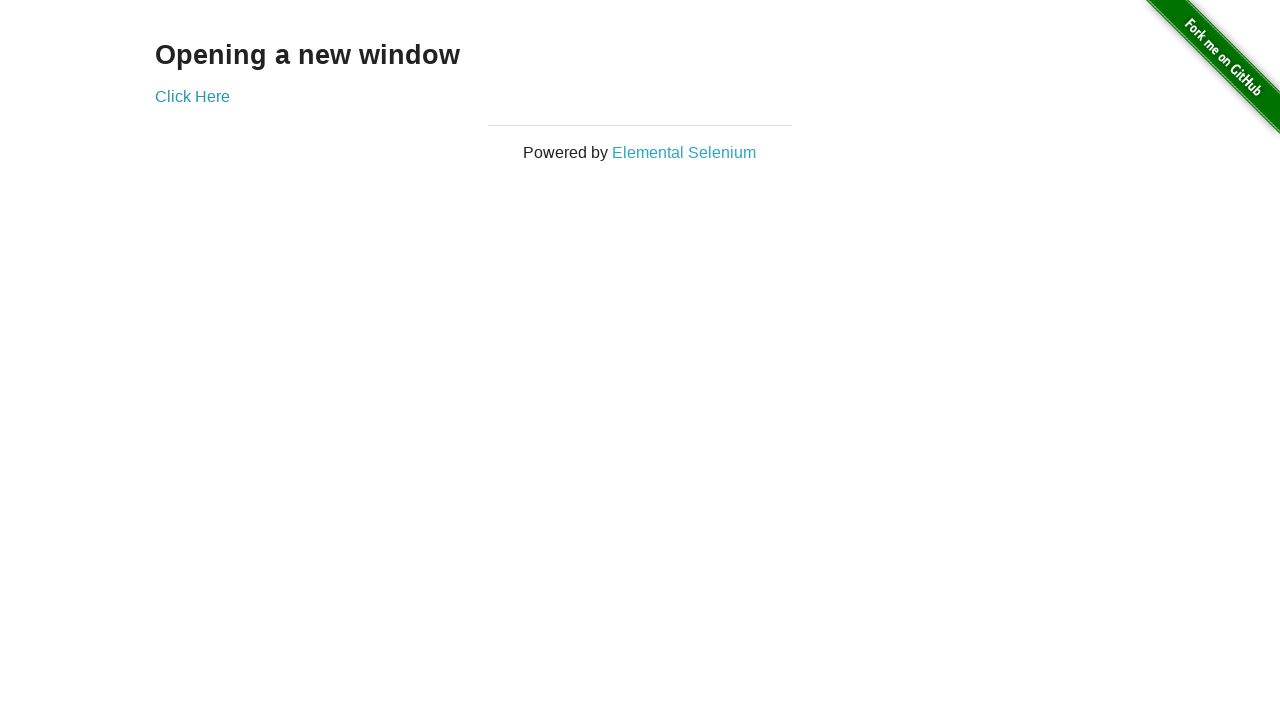

Waited for new window to load
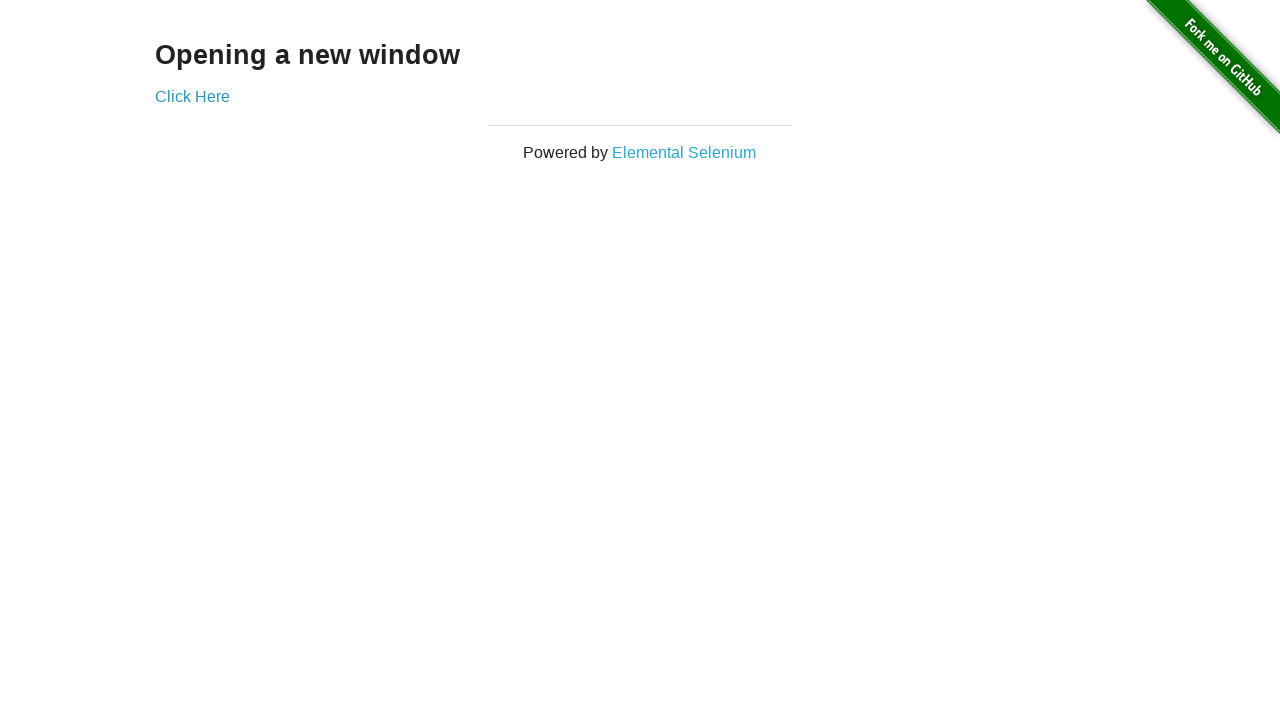

Verified new window title is 'New Window'
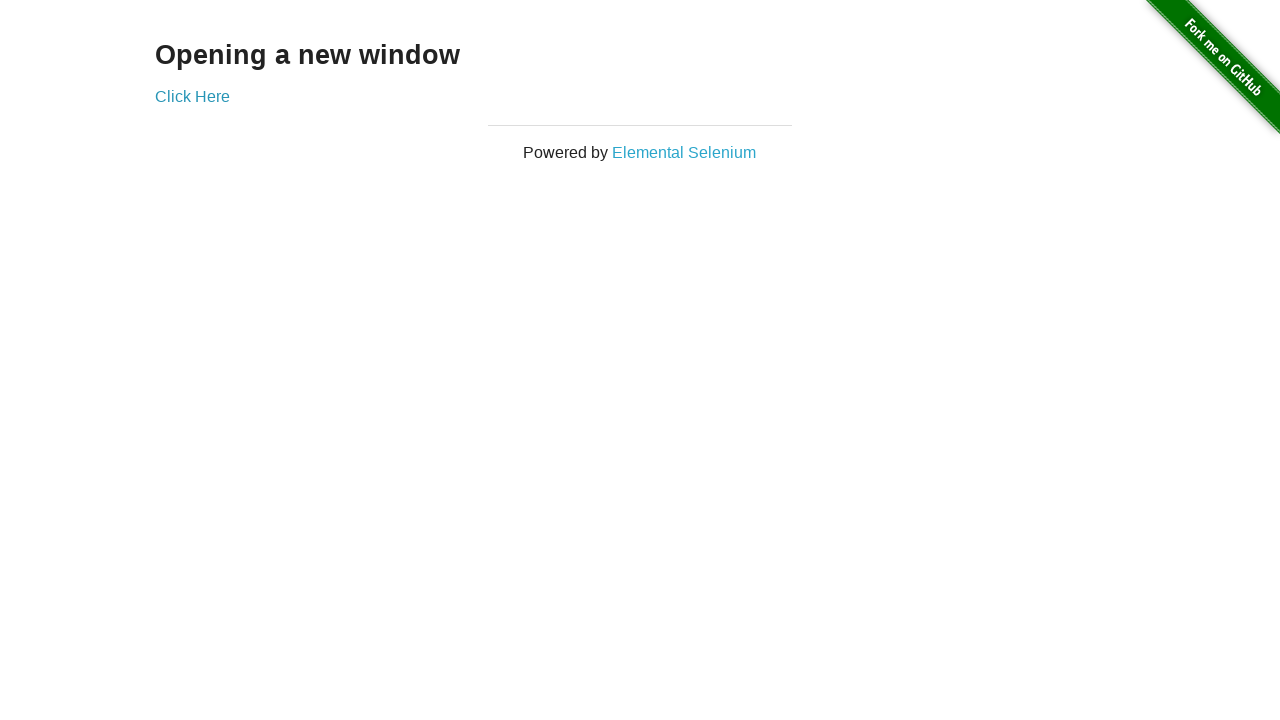

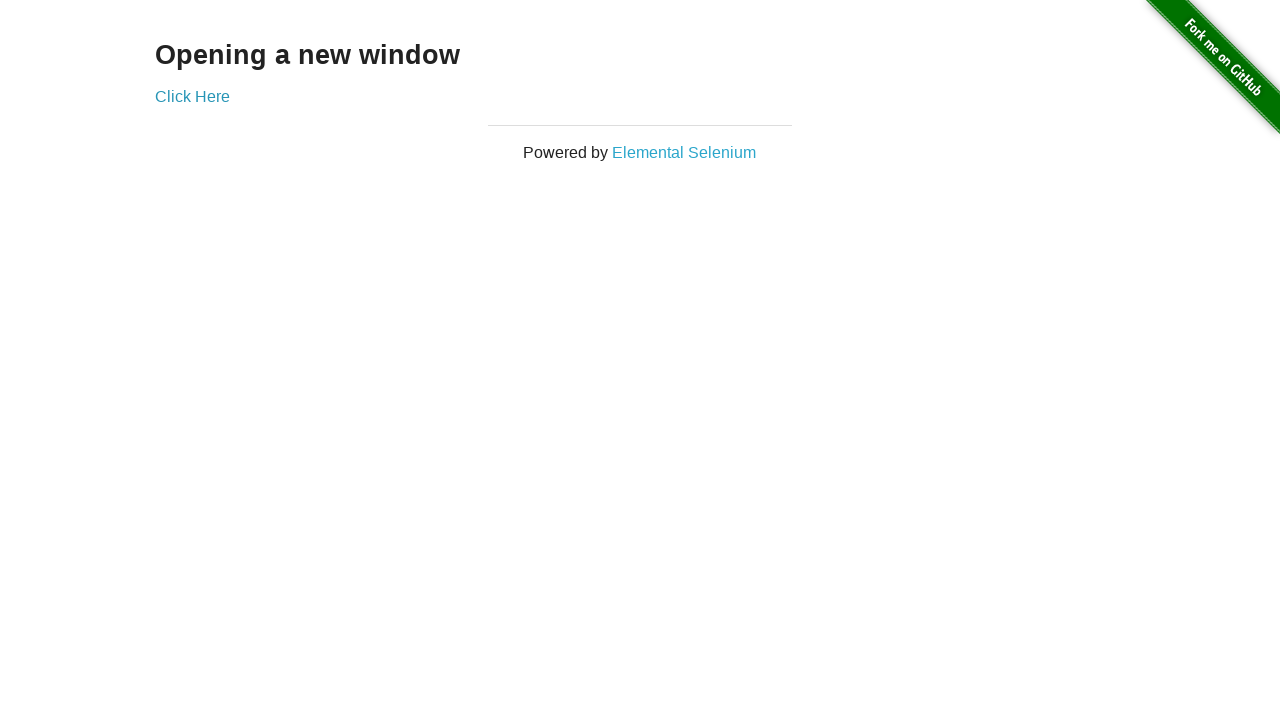